Tests clicking Resources link in footer

Starting URL: https://github.com/customer-stories/mercado-libre

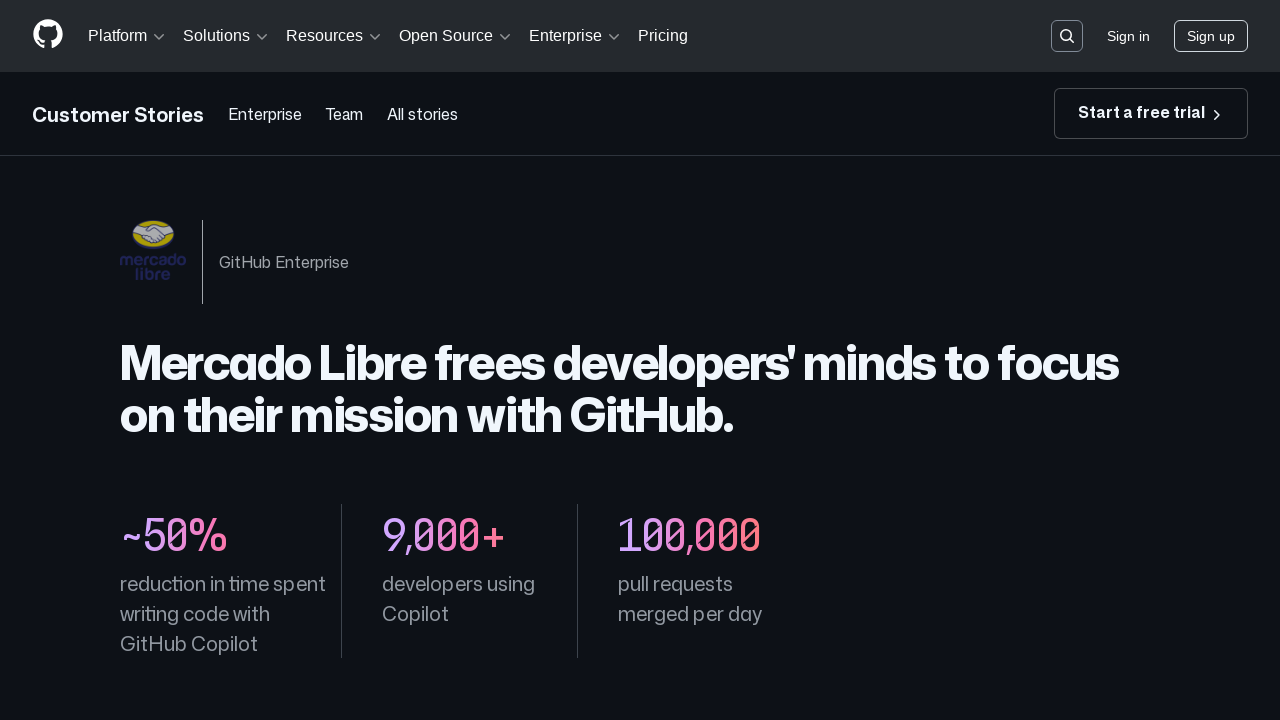

Waited for Resources link in footer to be visible
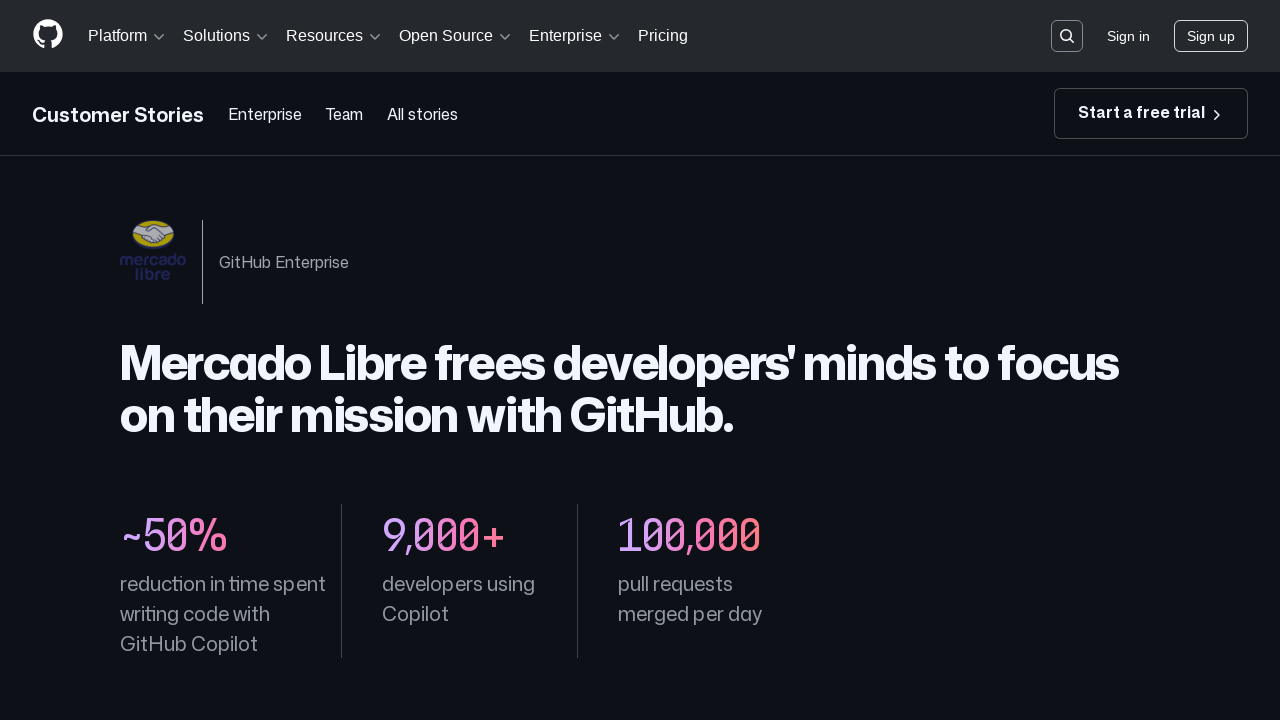

Clicked Resources link in footer at (490, 471) on footer >> a:has-text('Resources')
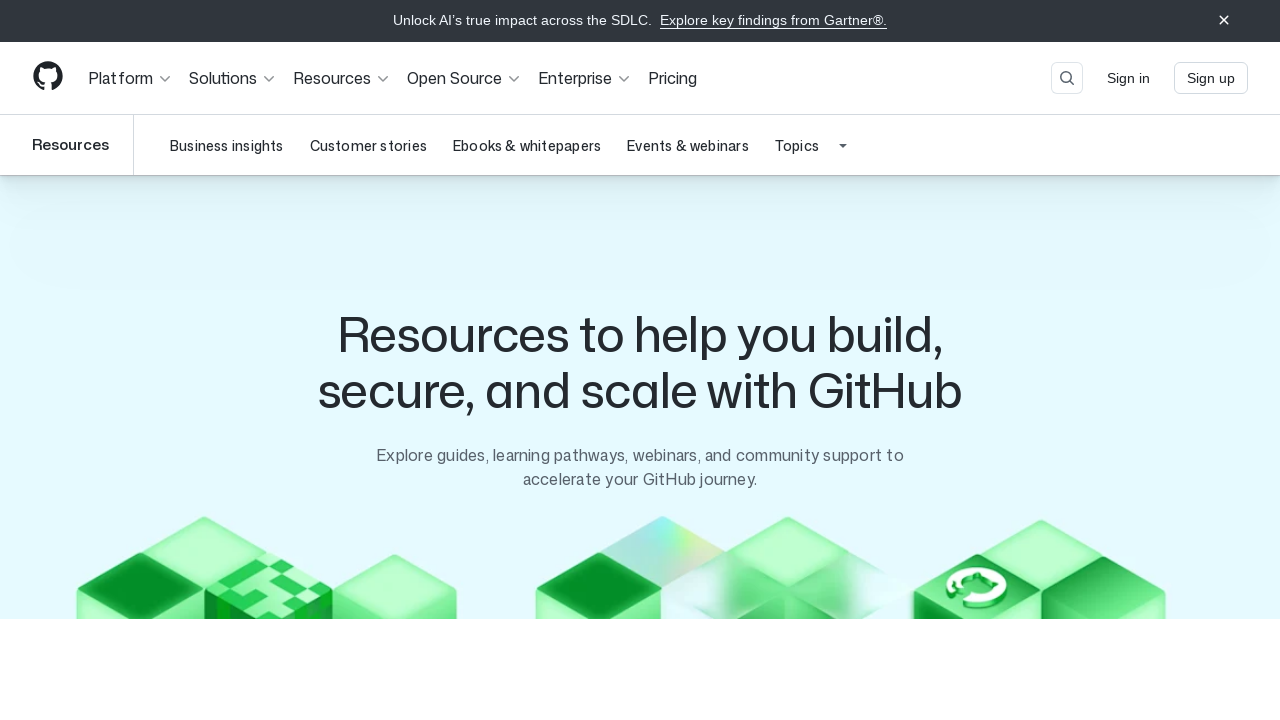

Page navigation completed and network idle
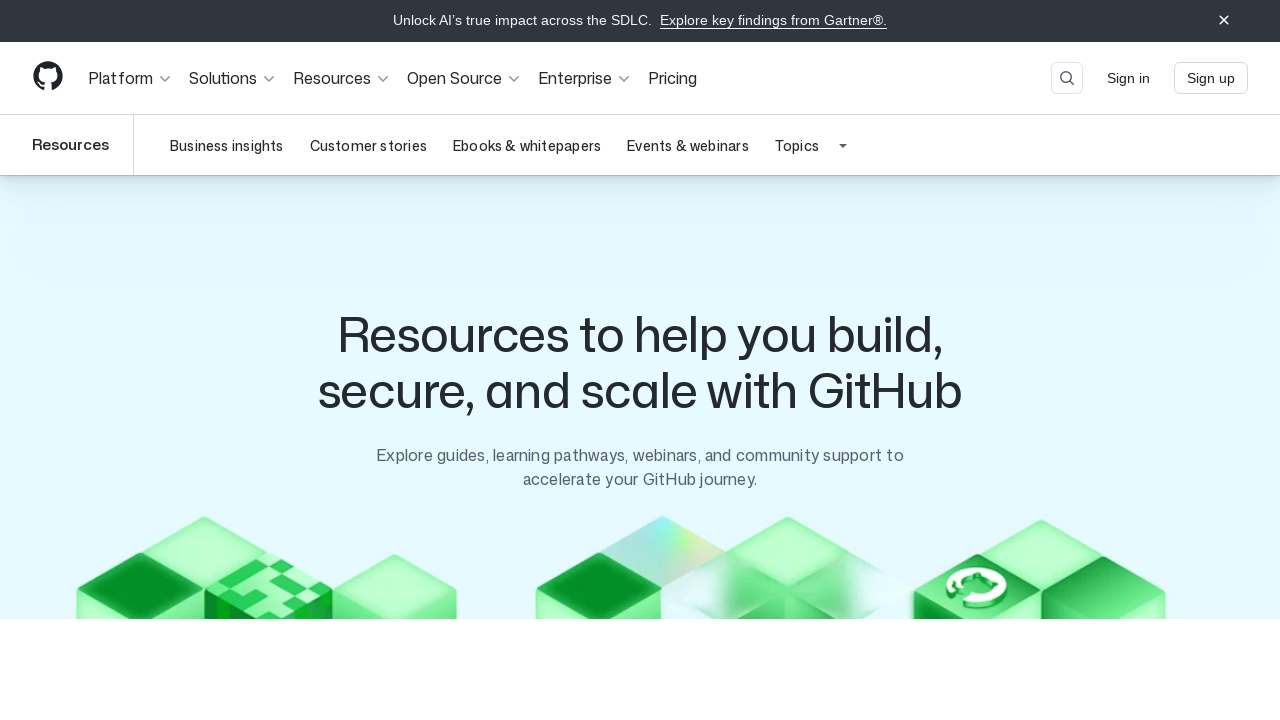

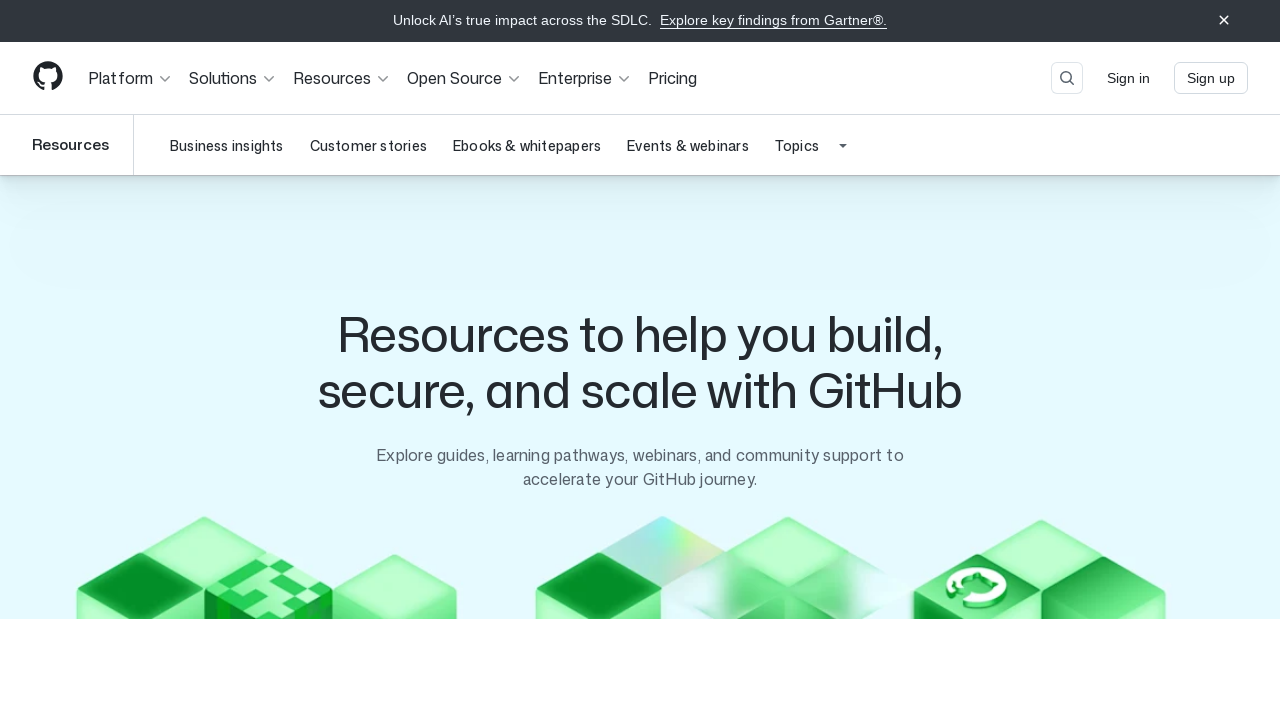